Tests dropdown interaction by selecting options using different methods: by visible text, by value, and by index on a sample dropdown element.

Starting URL: https://the-internet.herokuapp.com/dropdown

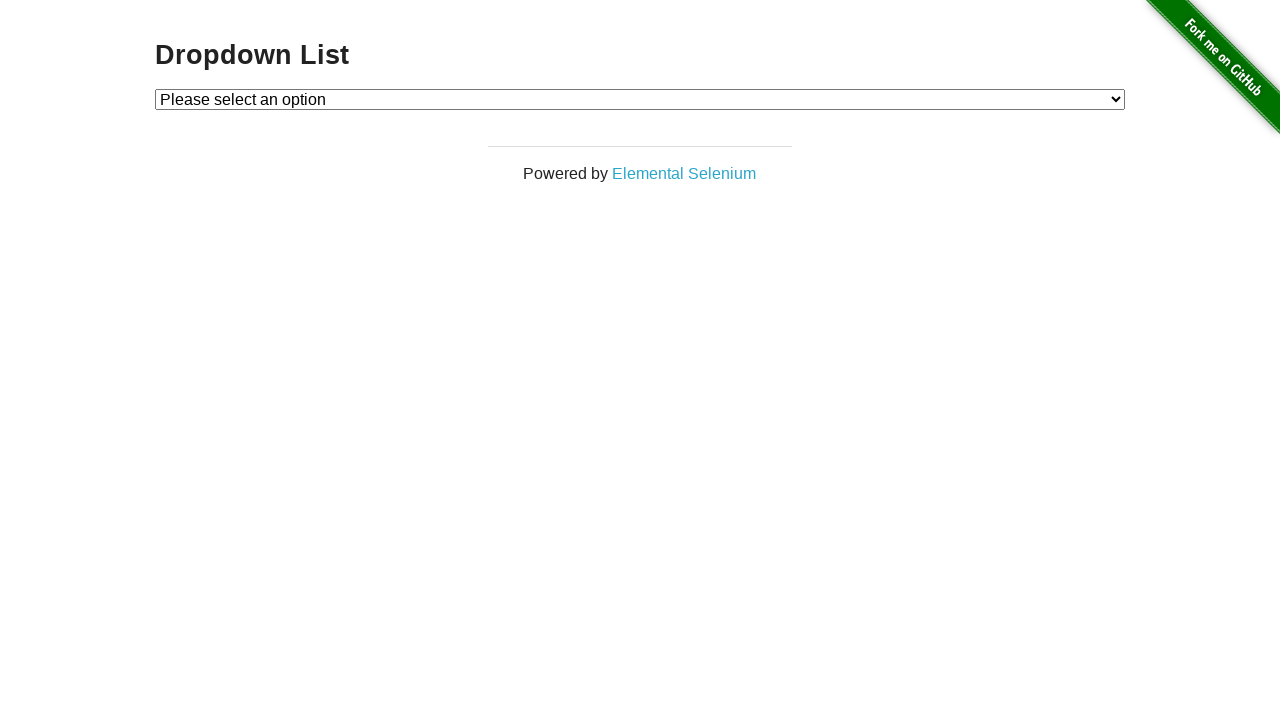

Located the dropdown element with id 'dropdown'
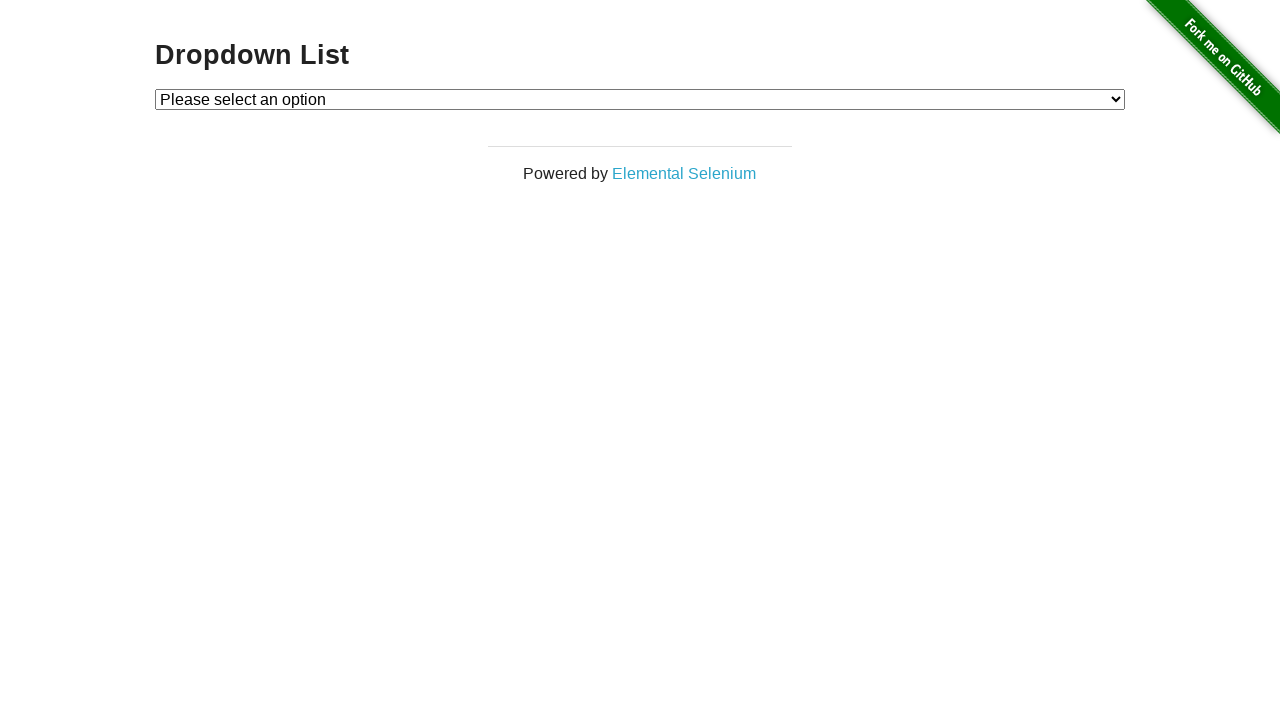

Selected 'Option 1' by visible text on #dropdown
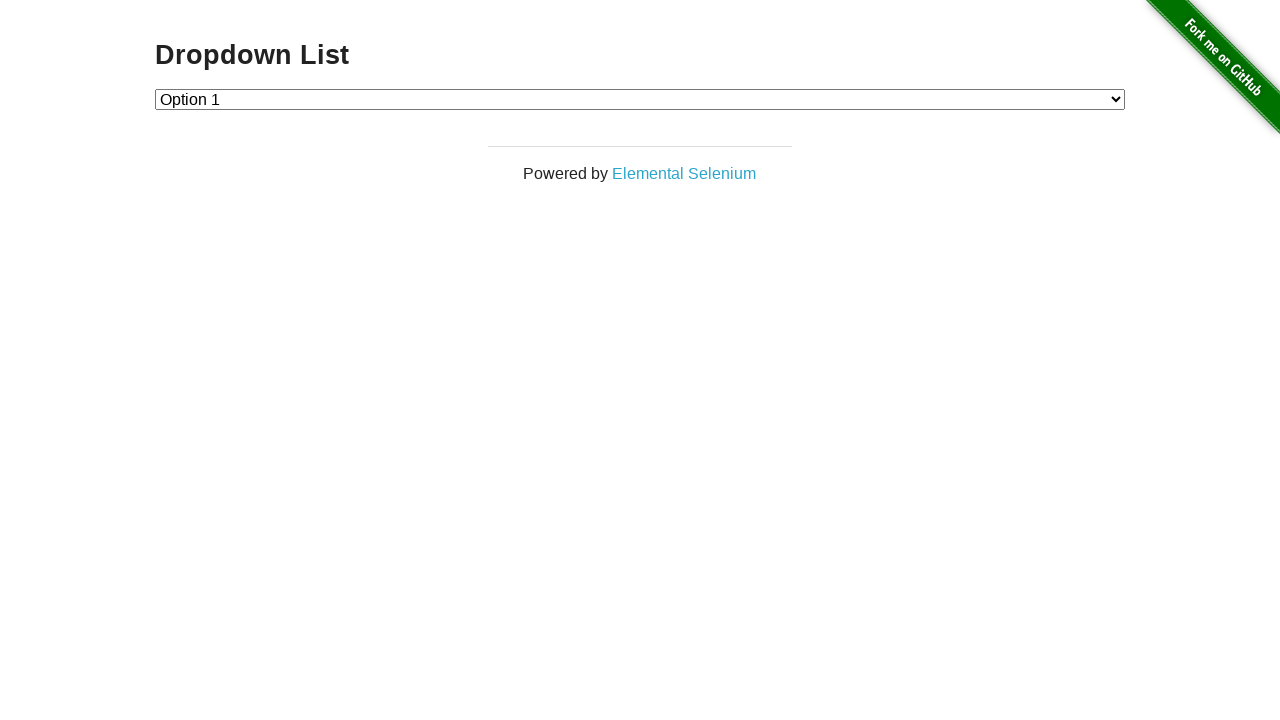

Waited 1500ms after selecting Option 1 by text
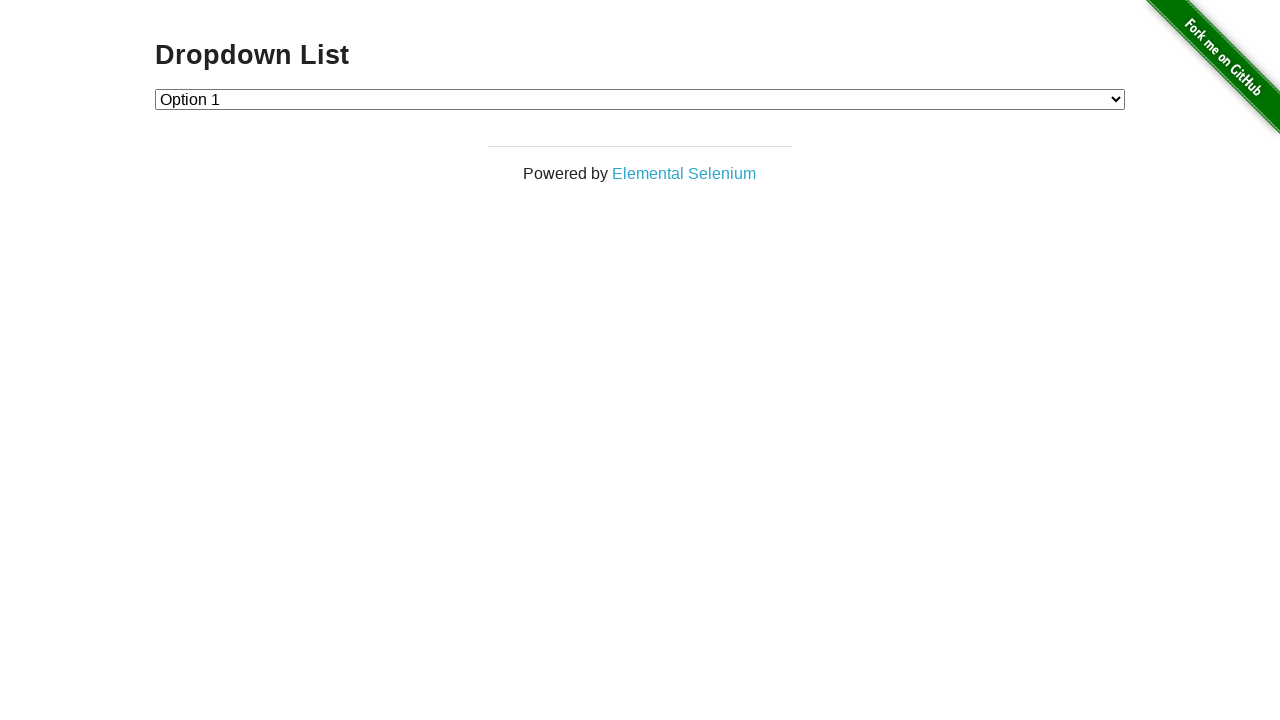

Selected Option 2 by value '2' on #dropdown
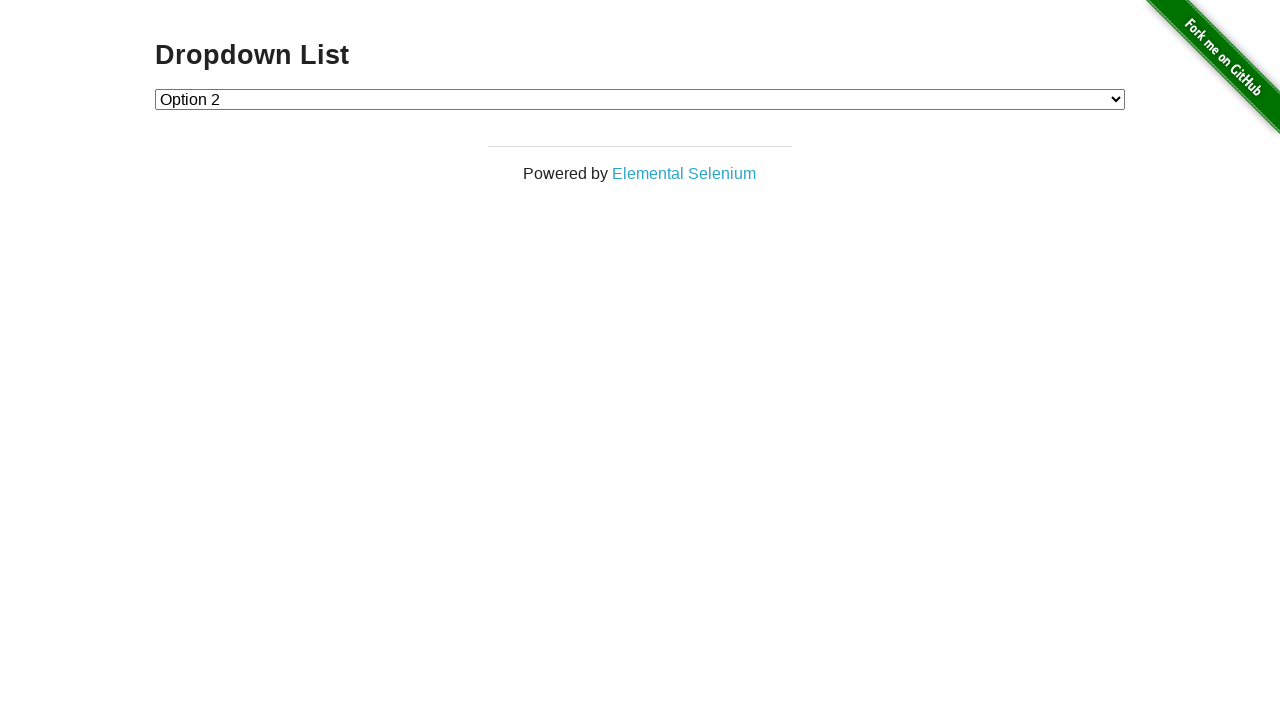

Waited 1500ms after selecting Option 2 by value
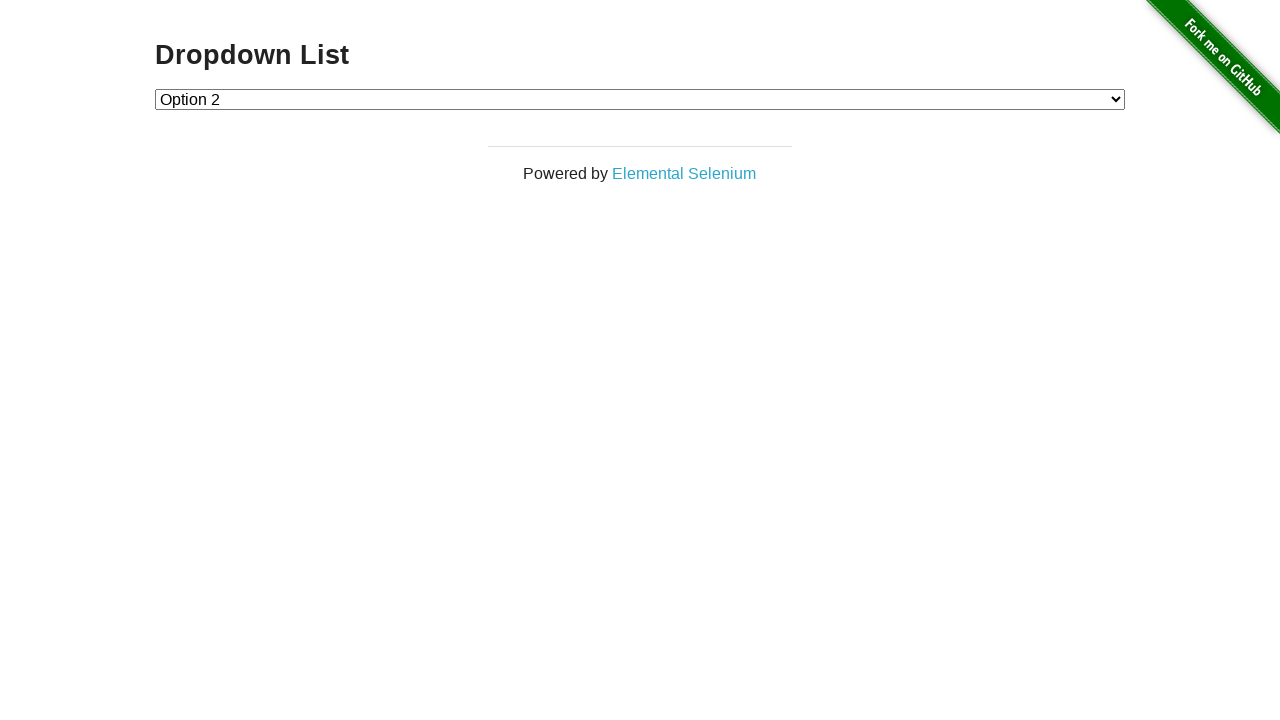

Selected Option 1 by index 1 on #dropdown
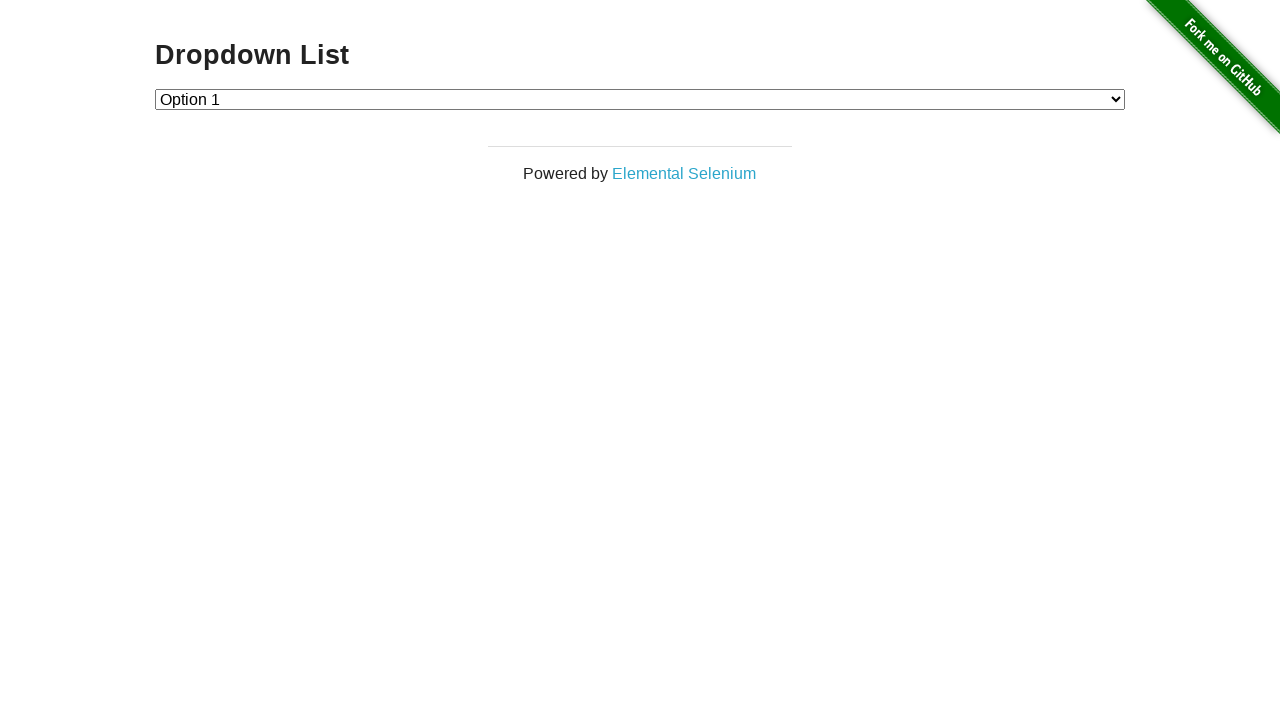

Waited 1500ms after selecting Option 1 by index
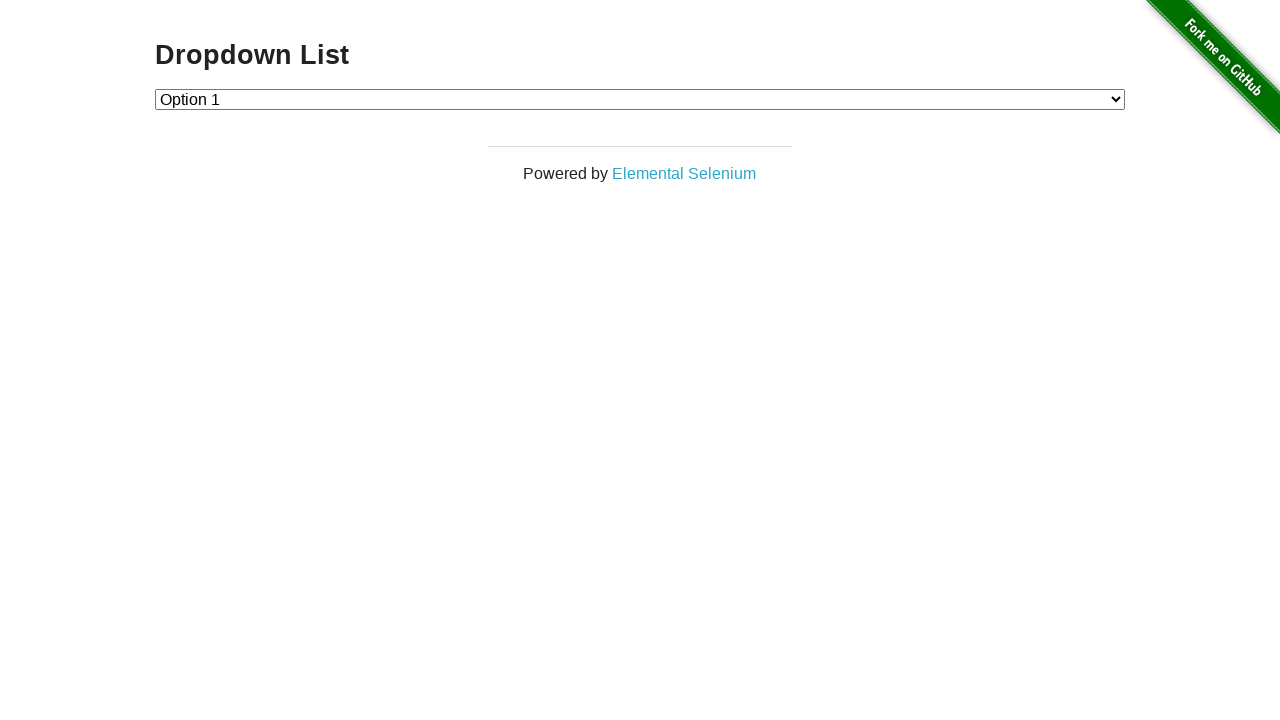

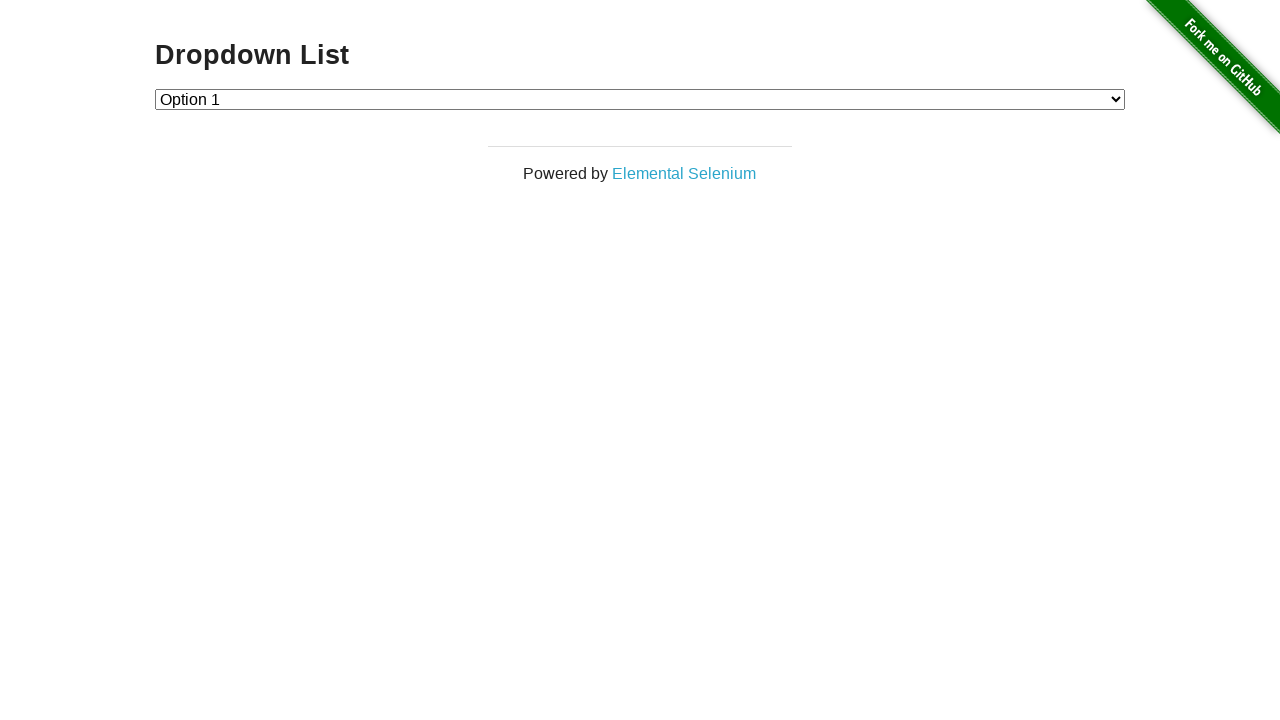